Tests navigating through footer links by opening each link in a new tab and verifying the pages load

Starting URL: http://qaclickacademy.com/practice.php

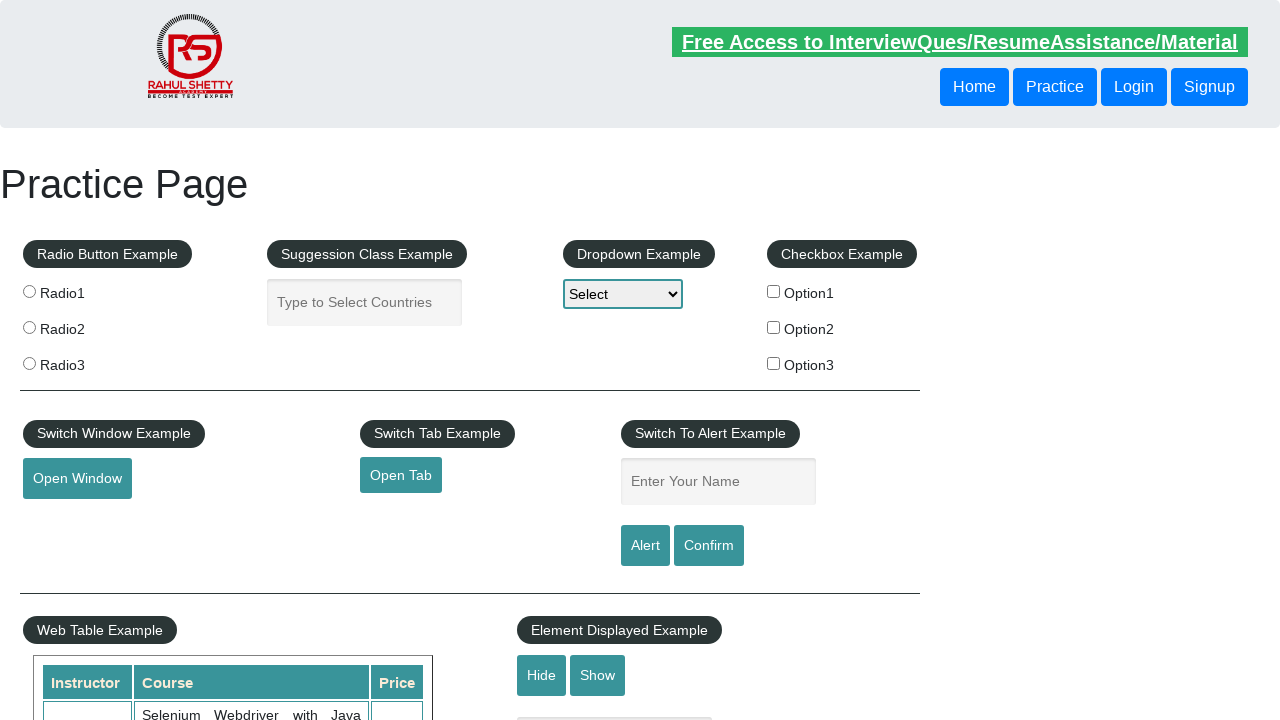

Located footer section with ID 'gf-BIG'
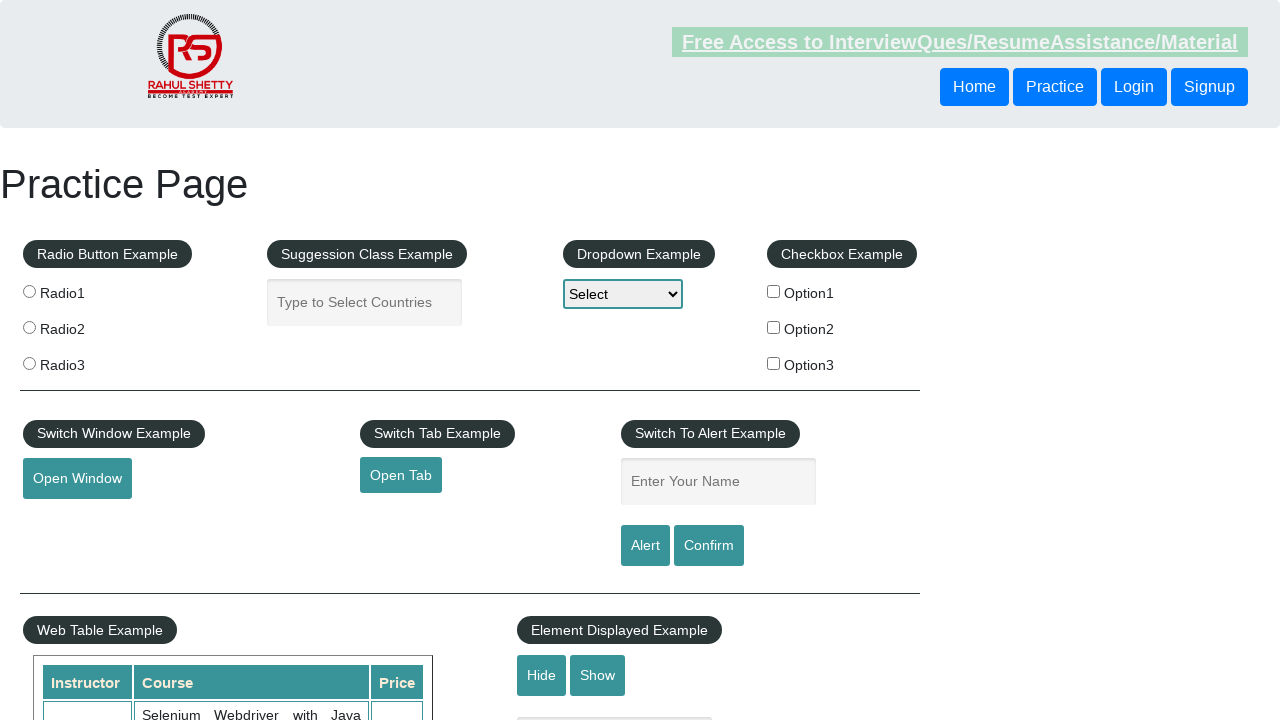

Located first column of footer links
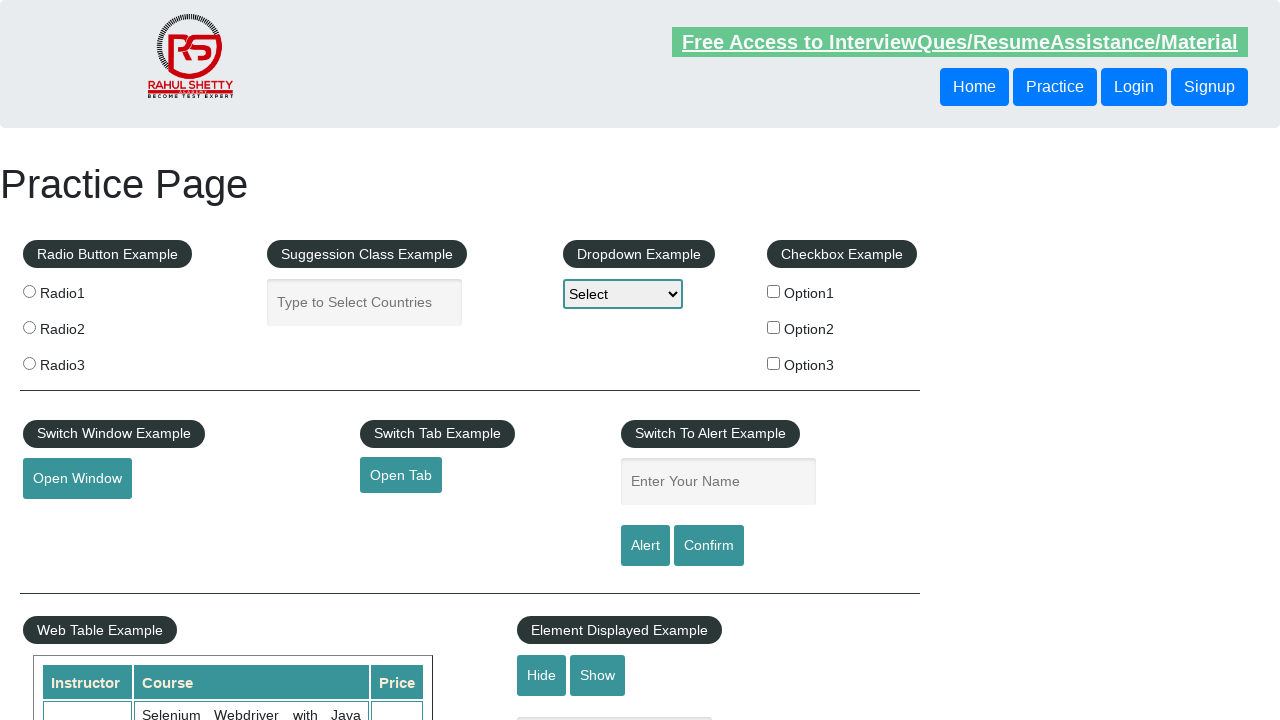

Located all anchor tags in footer column
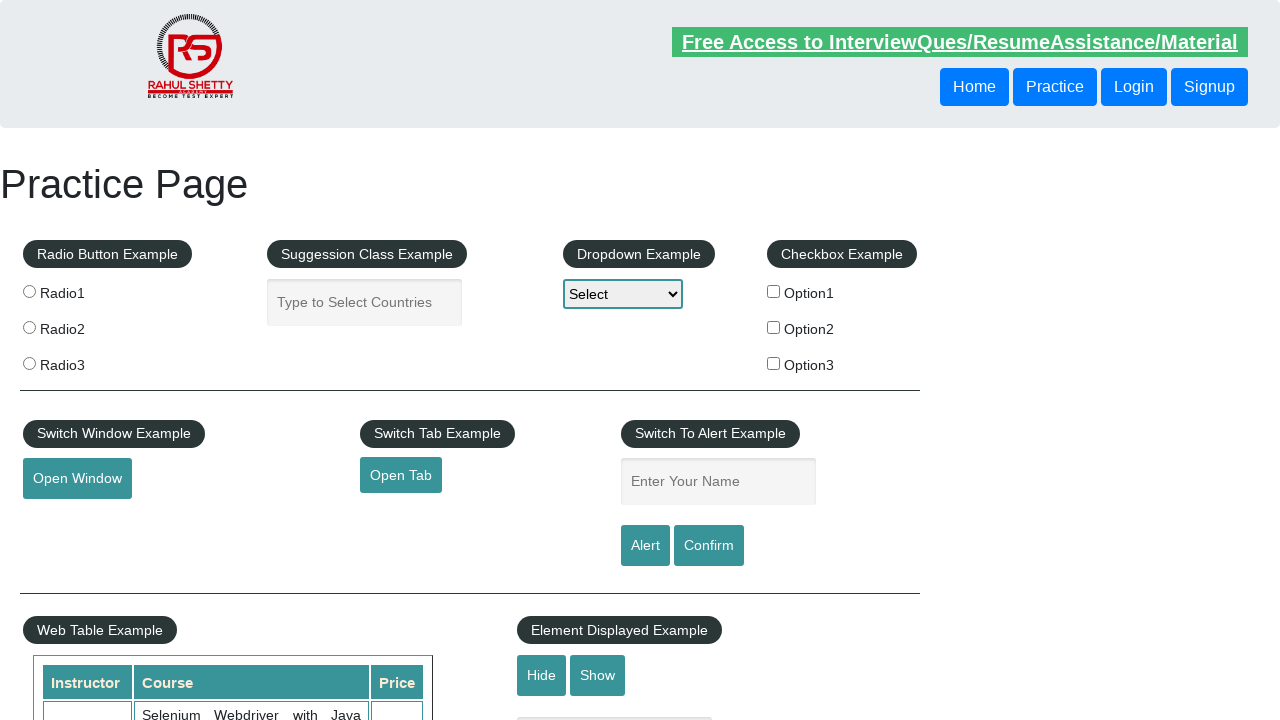

Counted 5 footer links
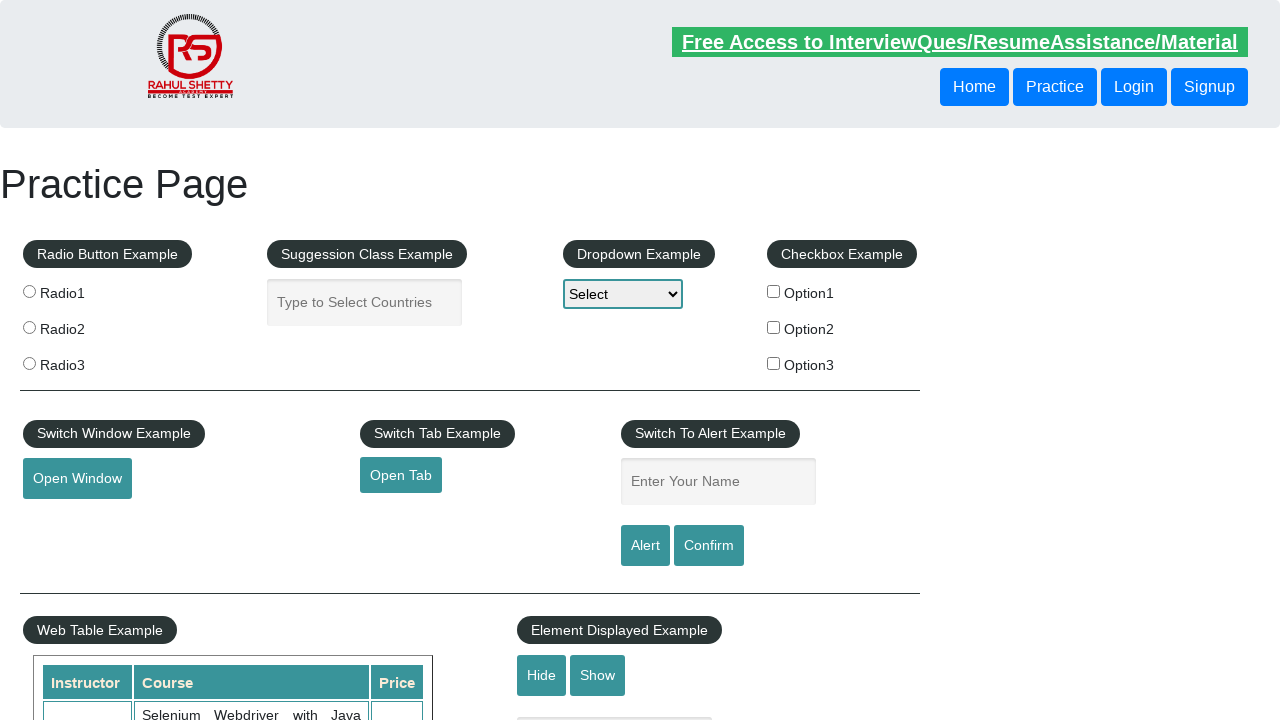

Selected footer link at index 1
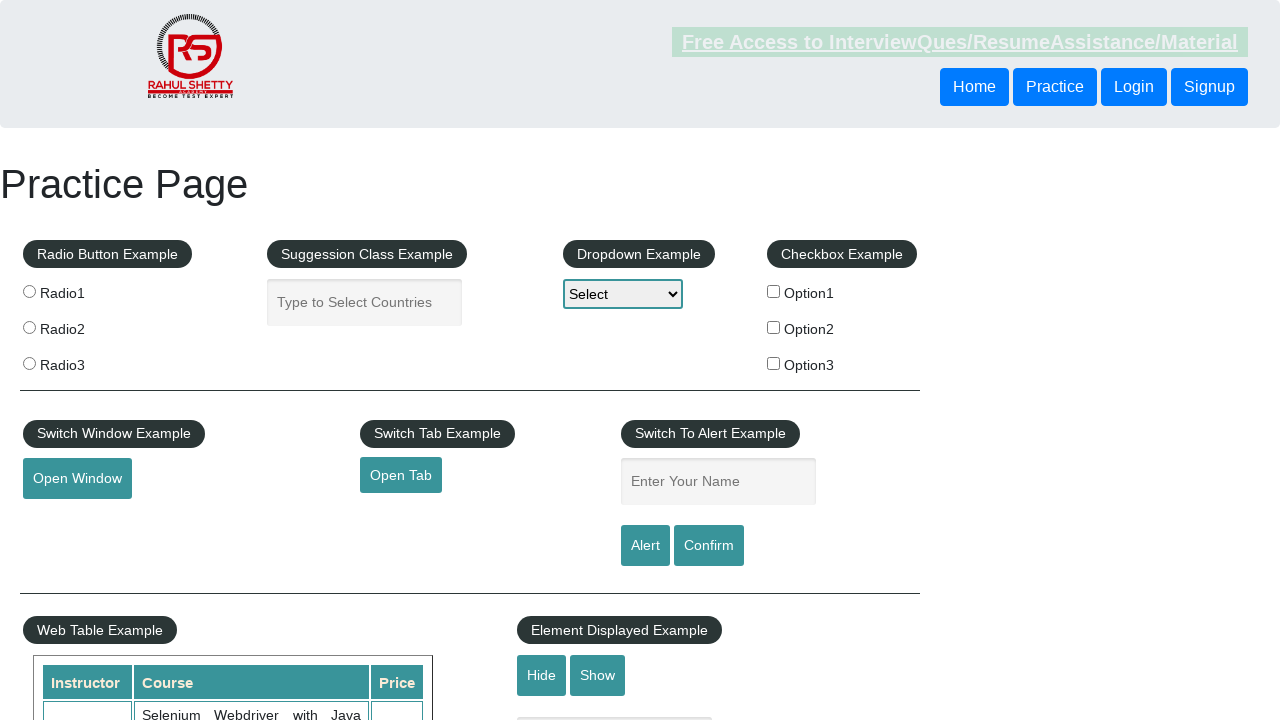

Opened footer link 1 in new tab using Ctrl+Click at (68, 520) on #gf-BIG >> xpath=//table/tbody/tr/td[1]/ul >> a >> nth=1
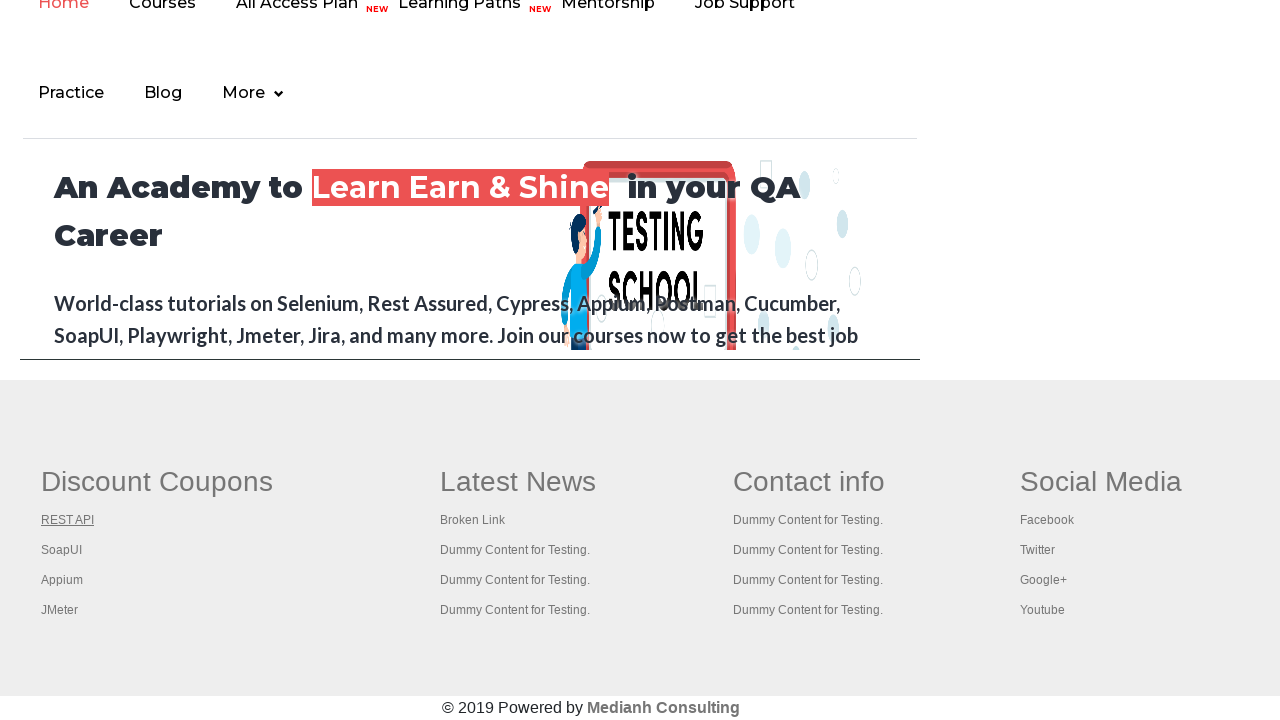

New page tab opened for footer link 1
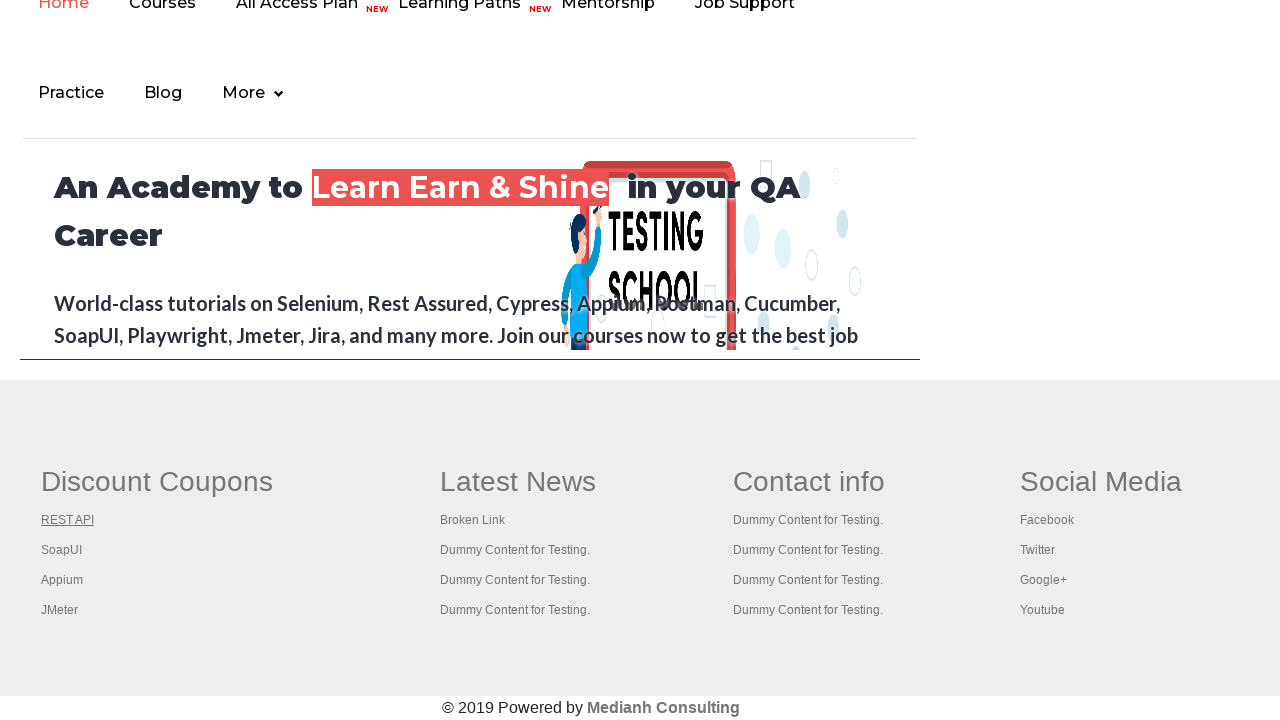

Footer link 1 page finished loading
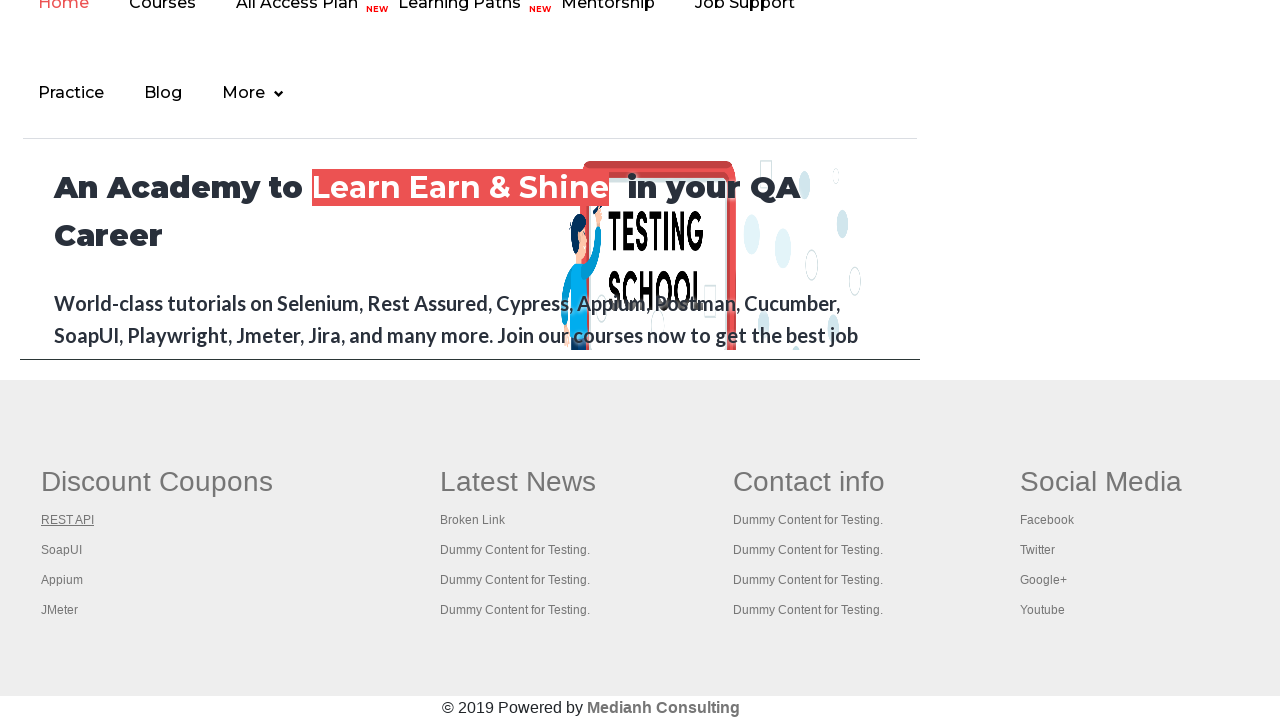

Closed new tab for footer link 1
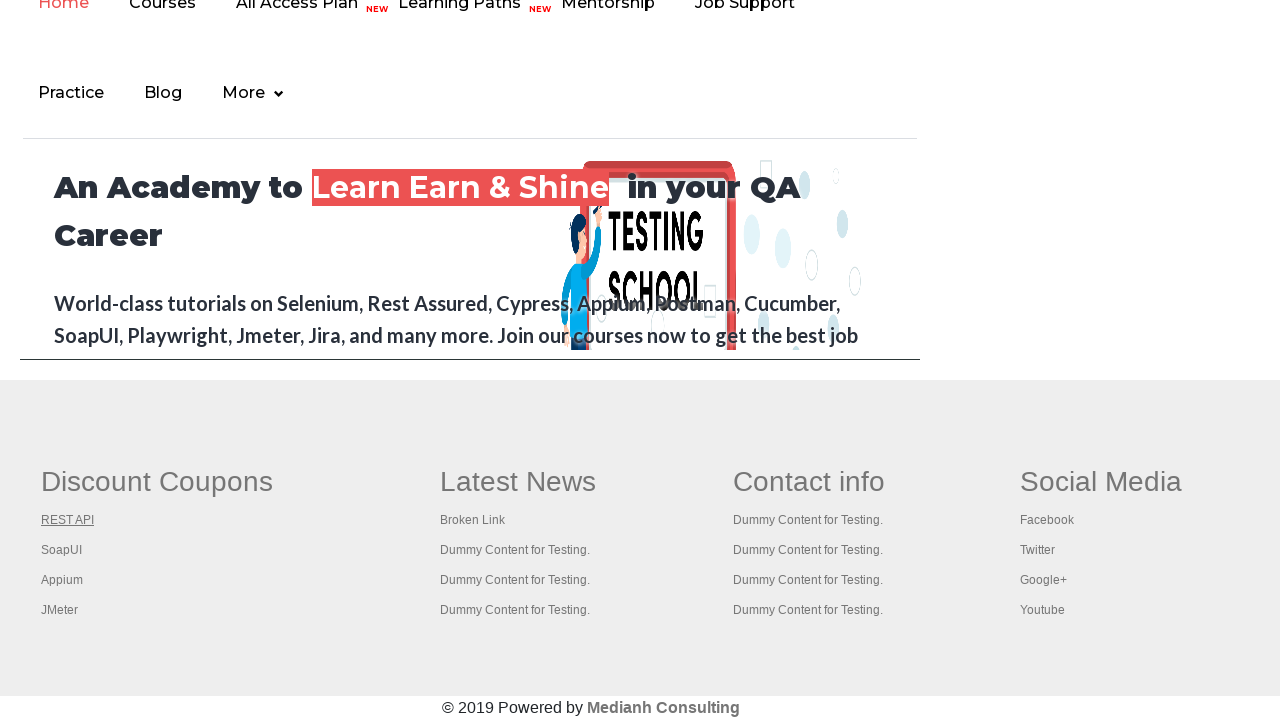

Selected footer link at index 2
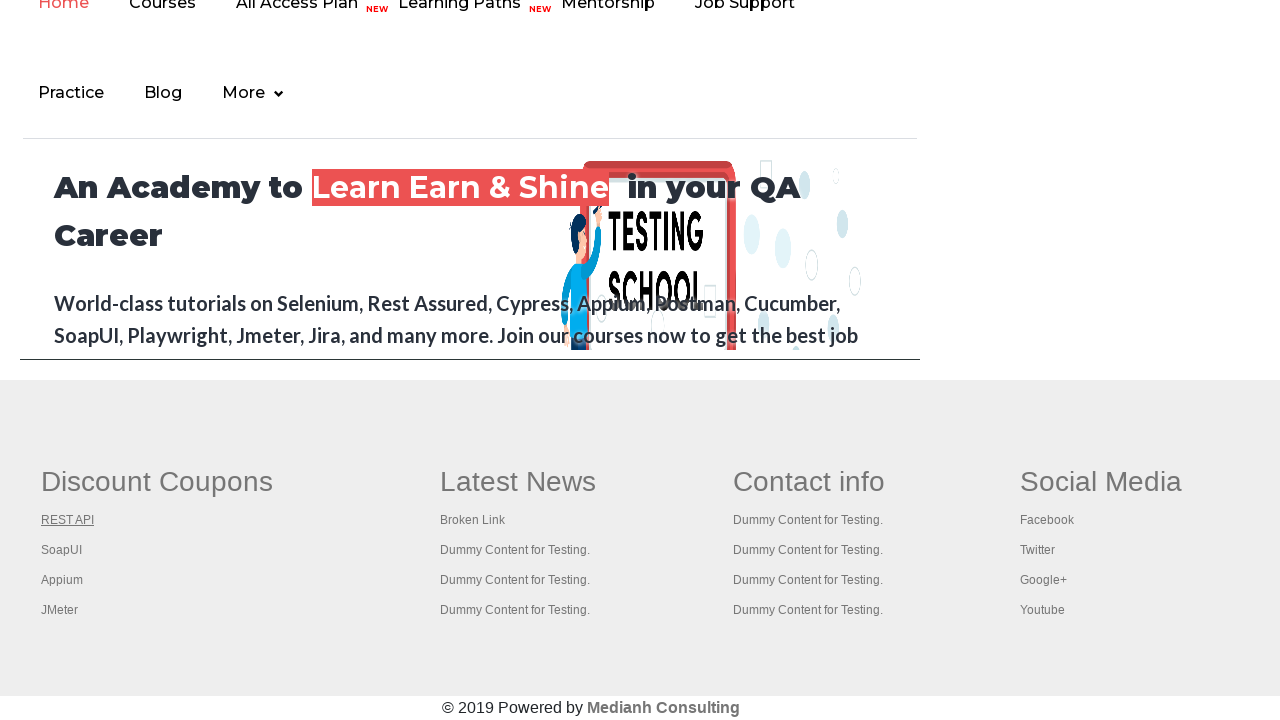

Opened footer link 2 in new tab using Ctrl+Click at (62, 550) on #gf-BIG >> xpath=//table/tbody/tr/td[1]/ul >> a >> nth=2
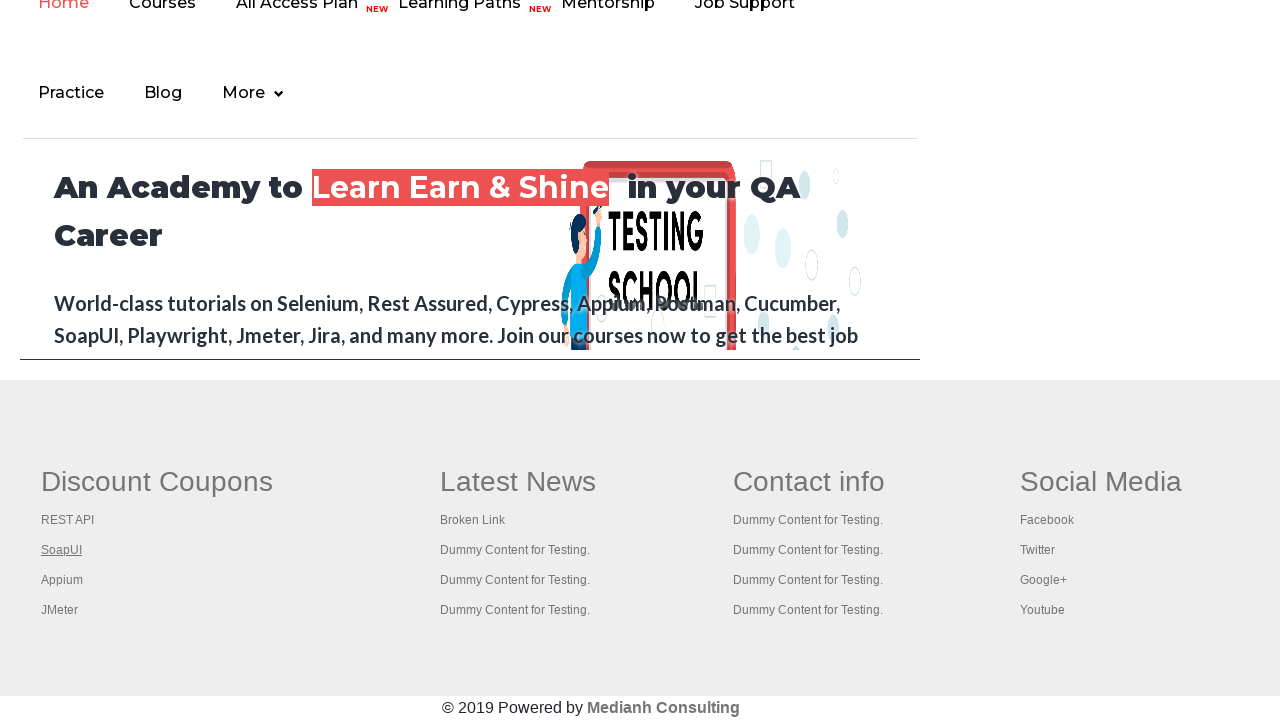

New page tab opened for footer link 2
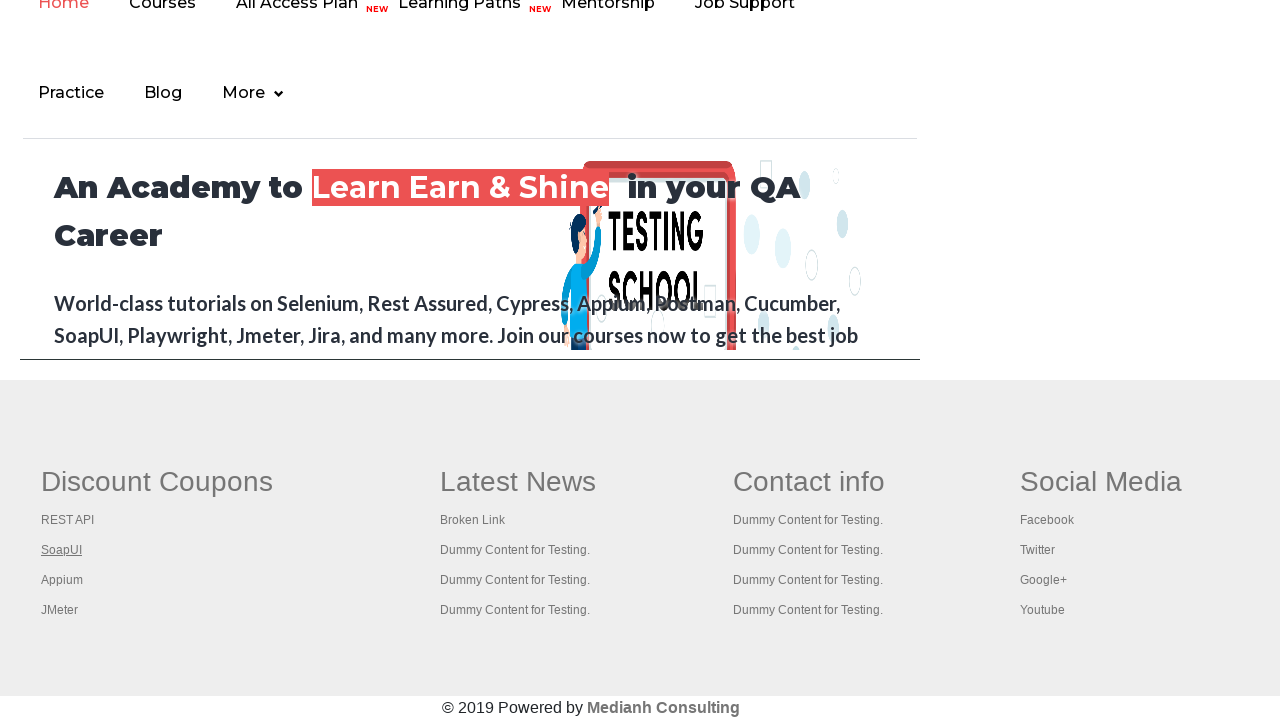

Footer link 2 page finished loading
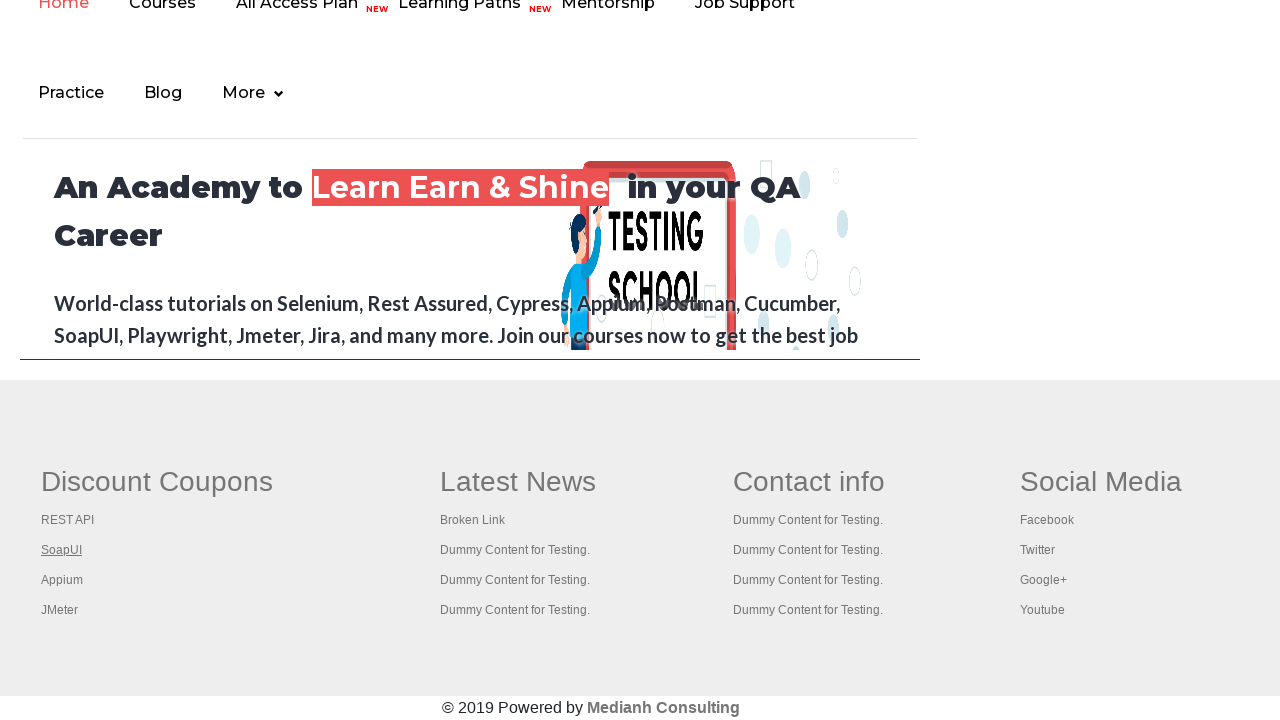

Closed new tab for footer link 2
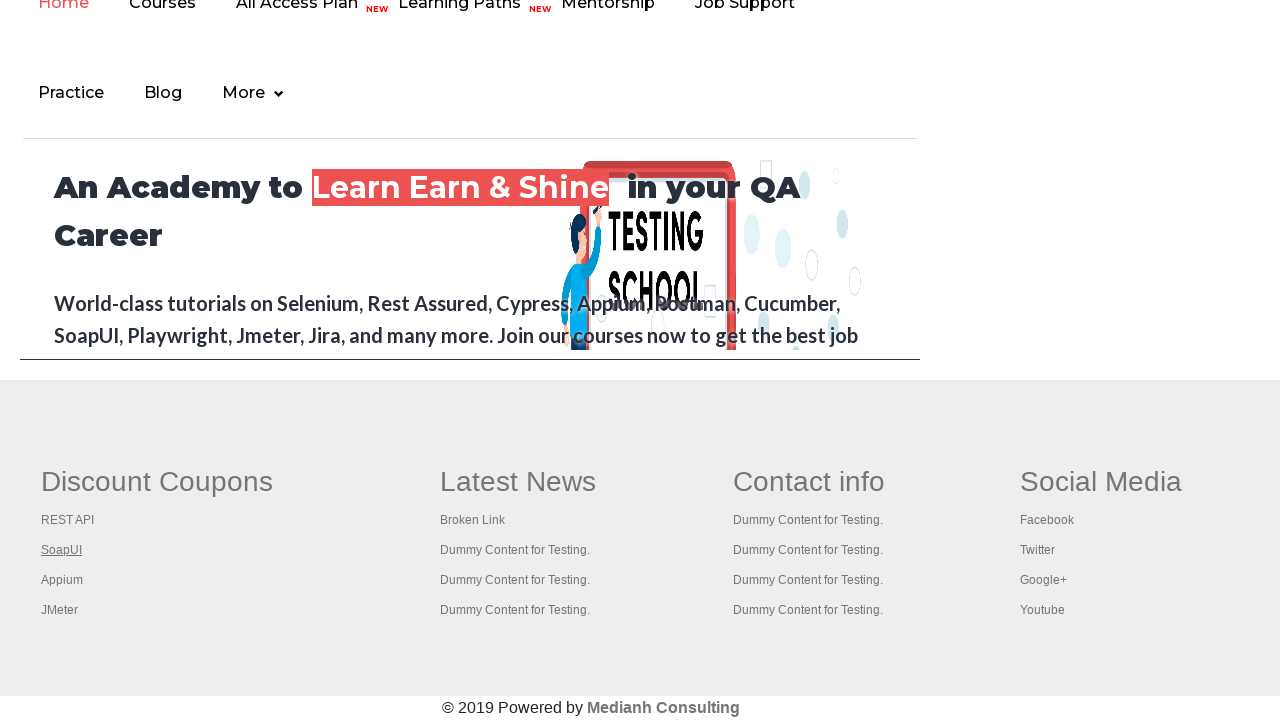

Selected footer link at index 3
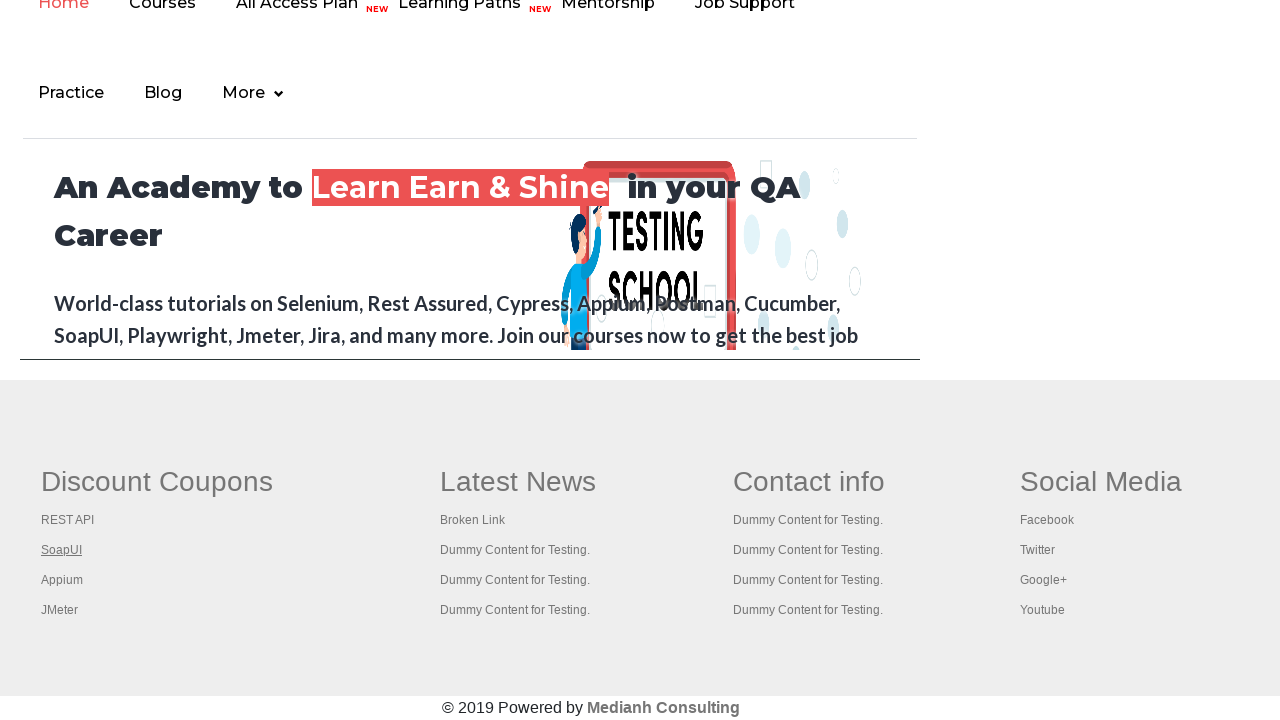

Opened footer link 3 in new tab using Ctrl+Click at (62, 580) on #gf-BIG >> xpath=//table/tbody/tr/td[1]/ul >> a >> nth=3
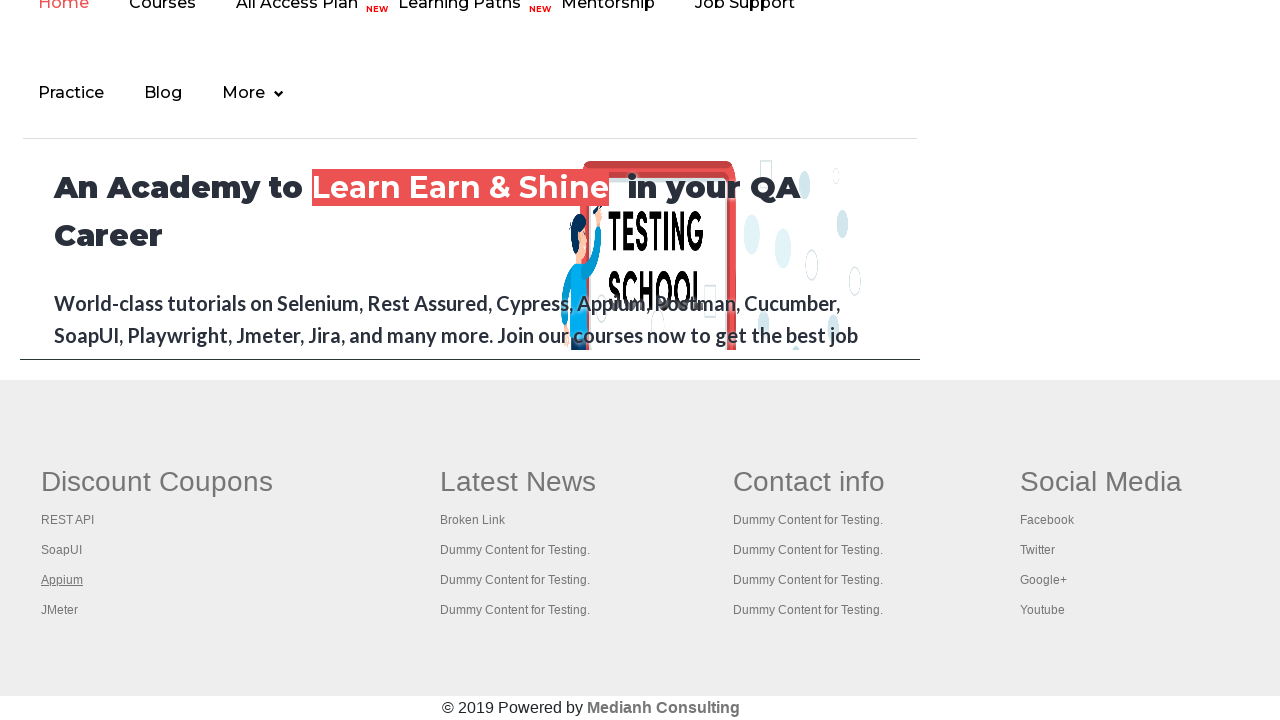

New page tab opened for footer link 3
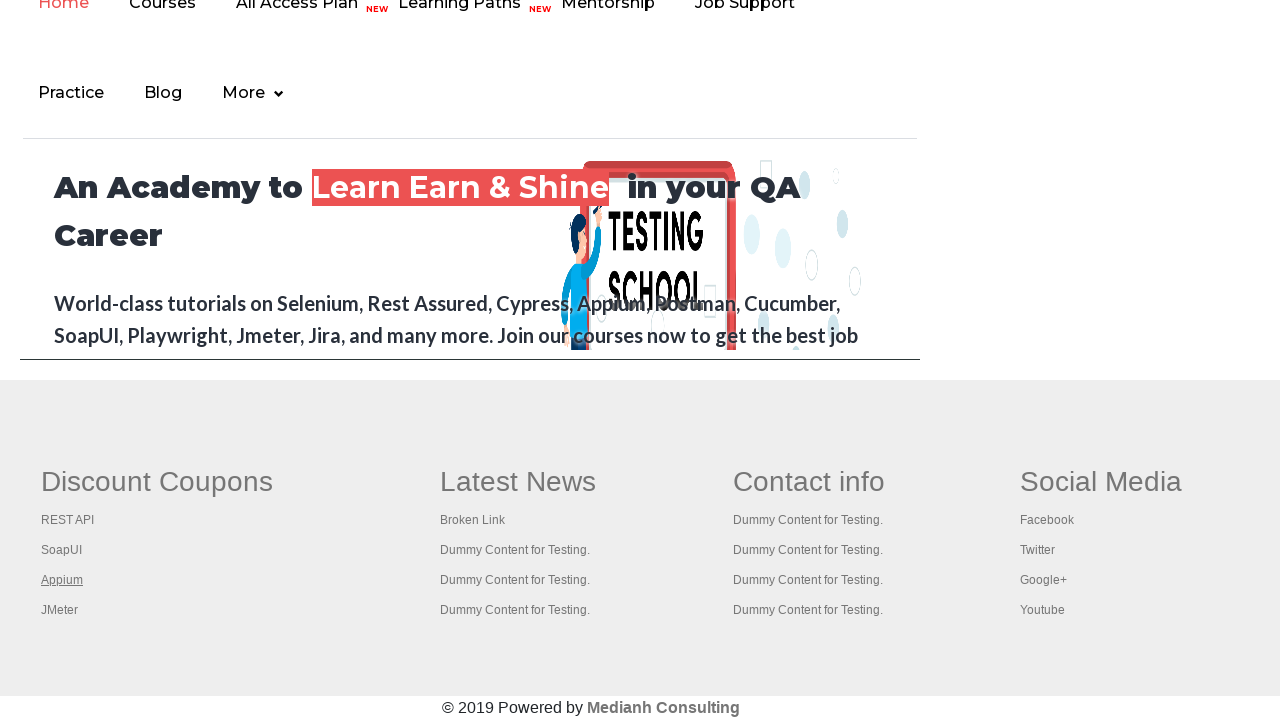

Footer link 3 page finished loading
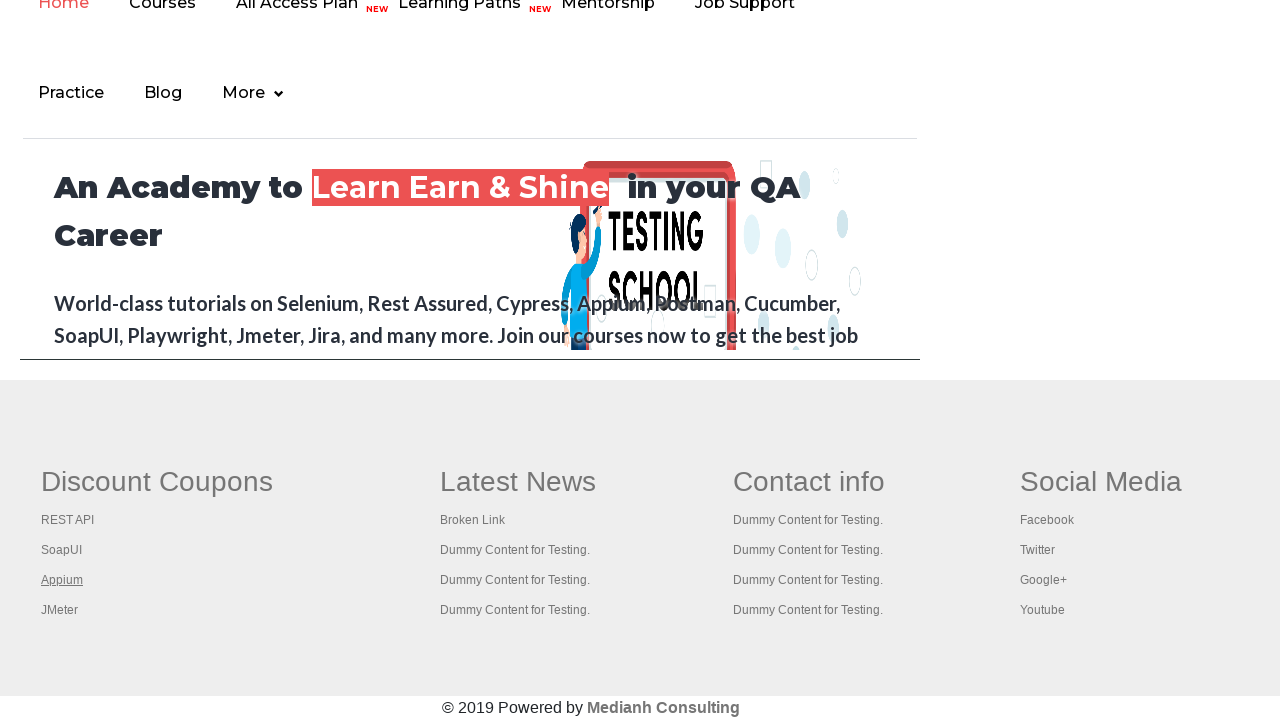

Closed new tab for footer link 3
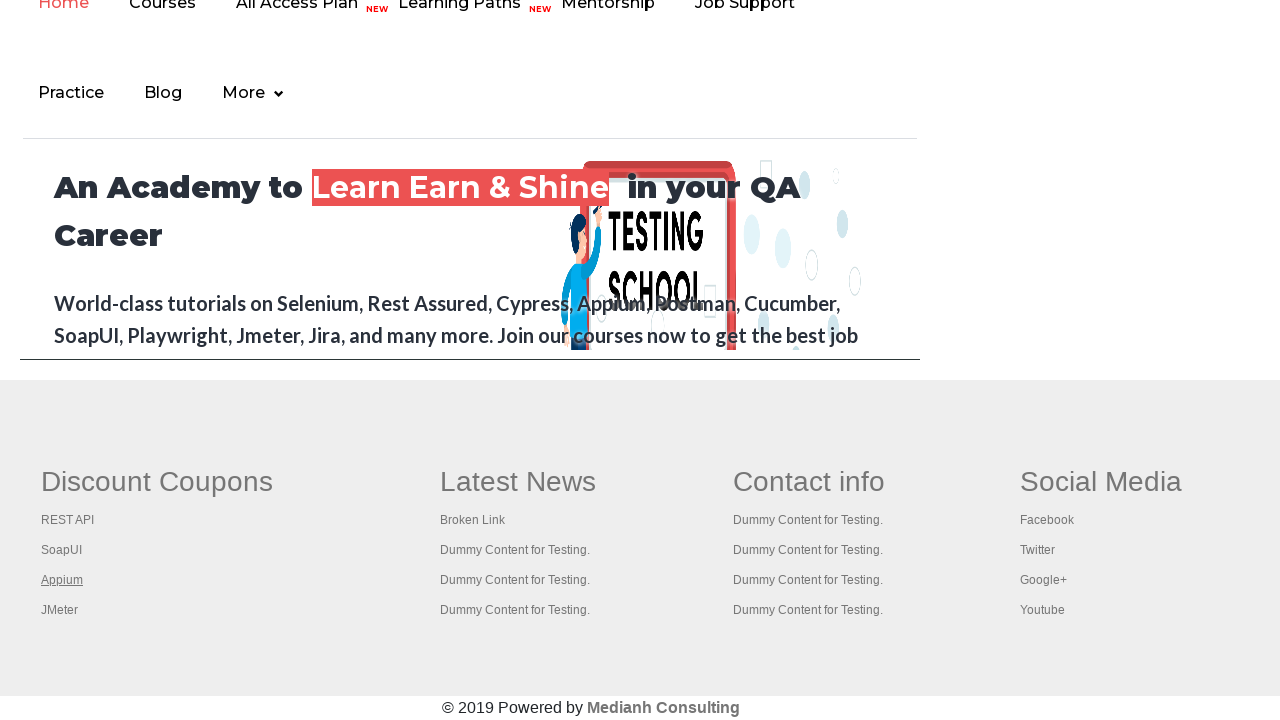

Selected footer link at index 4
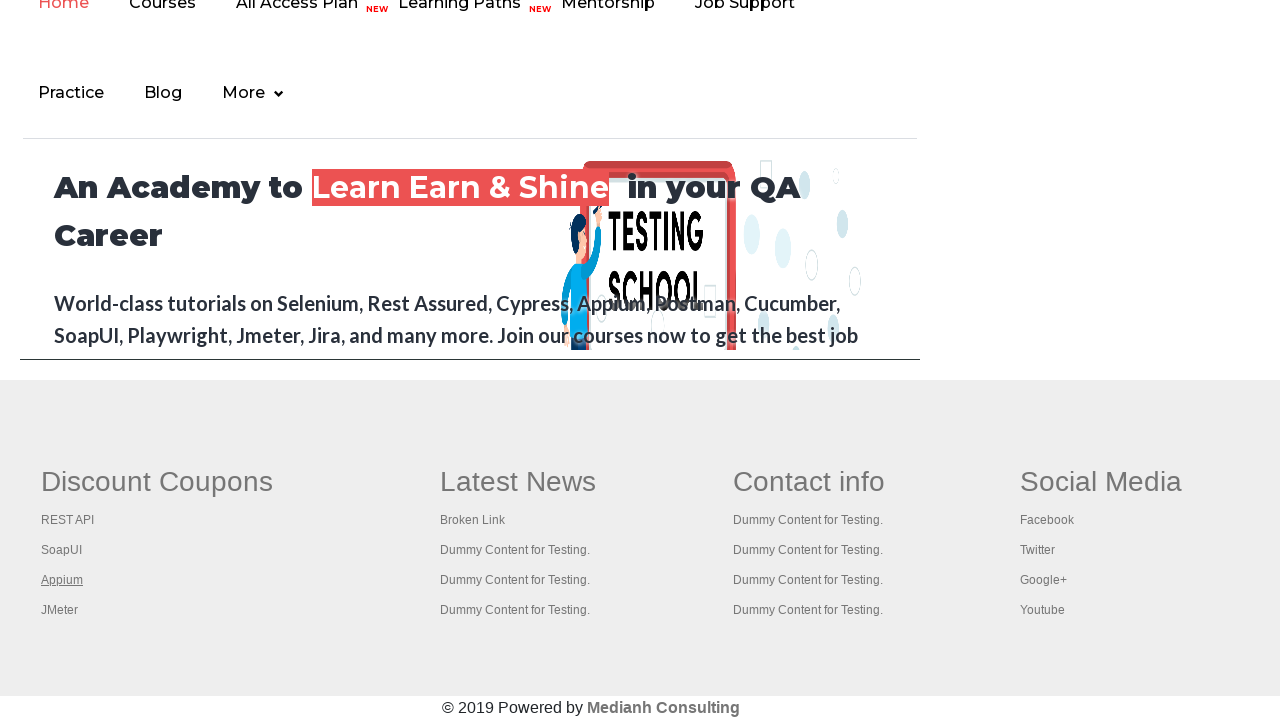

Opened footer link 4 in new tab using Ctrl+Click at (60, 610) on #gf-BIG >> xpath=//table/tbody/tr/td[1]/ul >> a >> nth=4
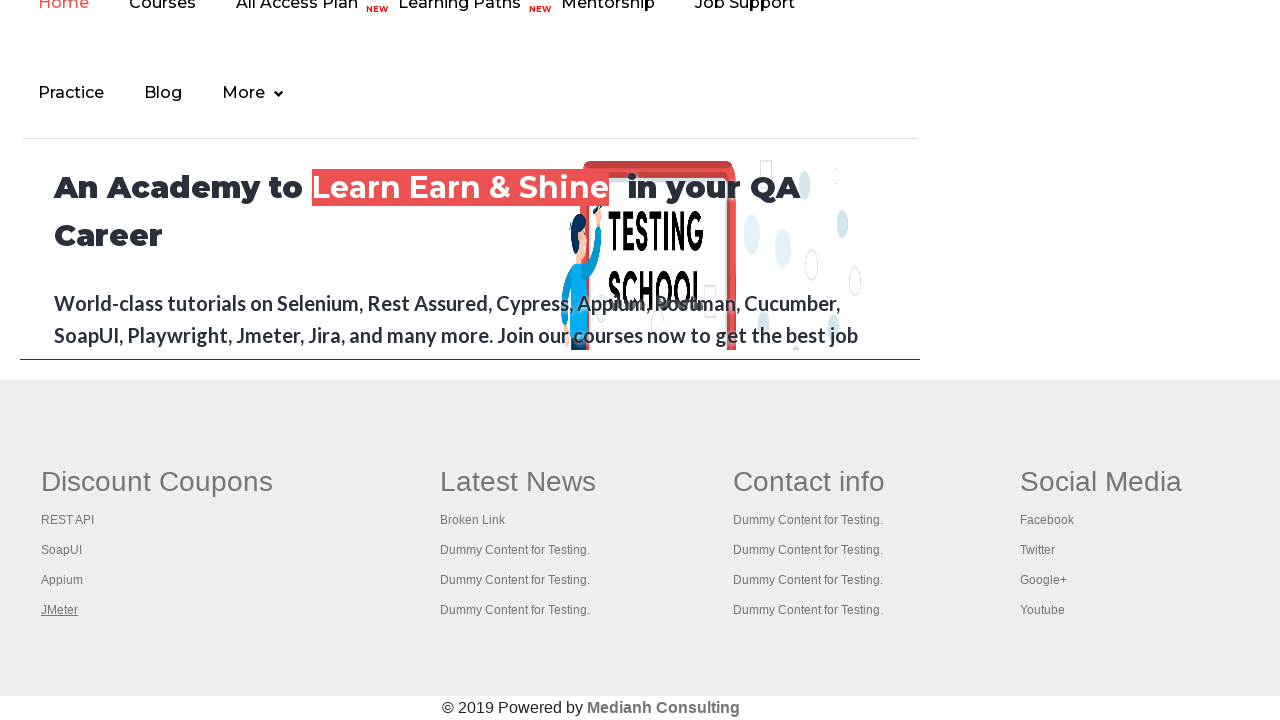

New page tab opened for footer link 4
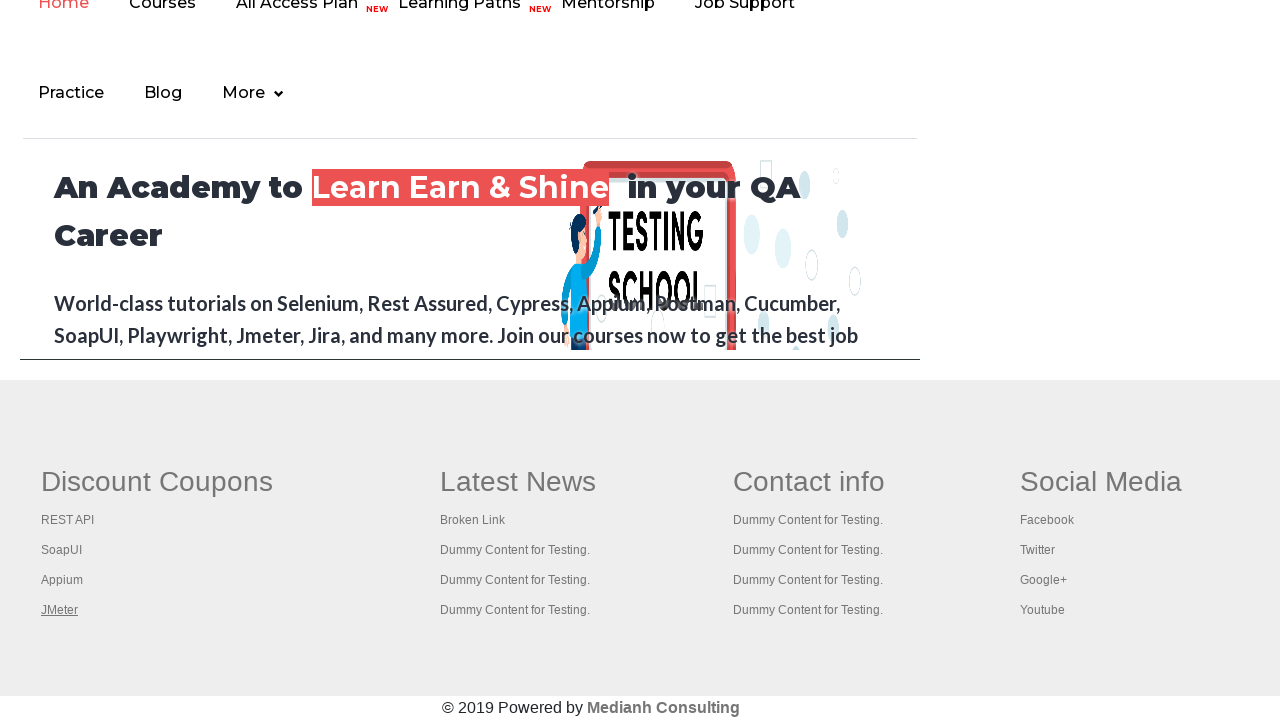

Footer link 4 page finished loading
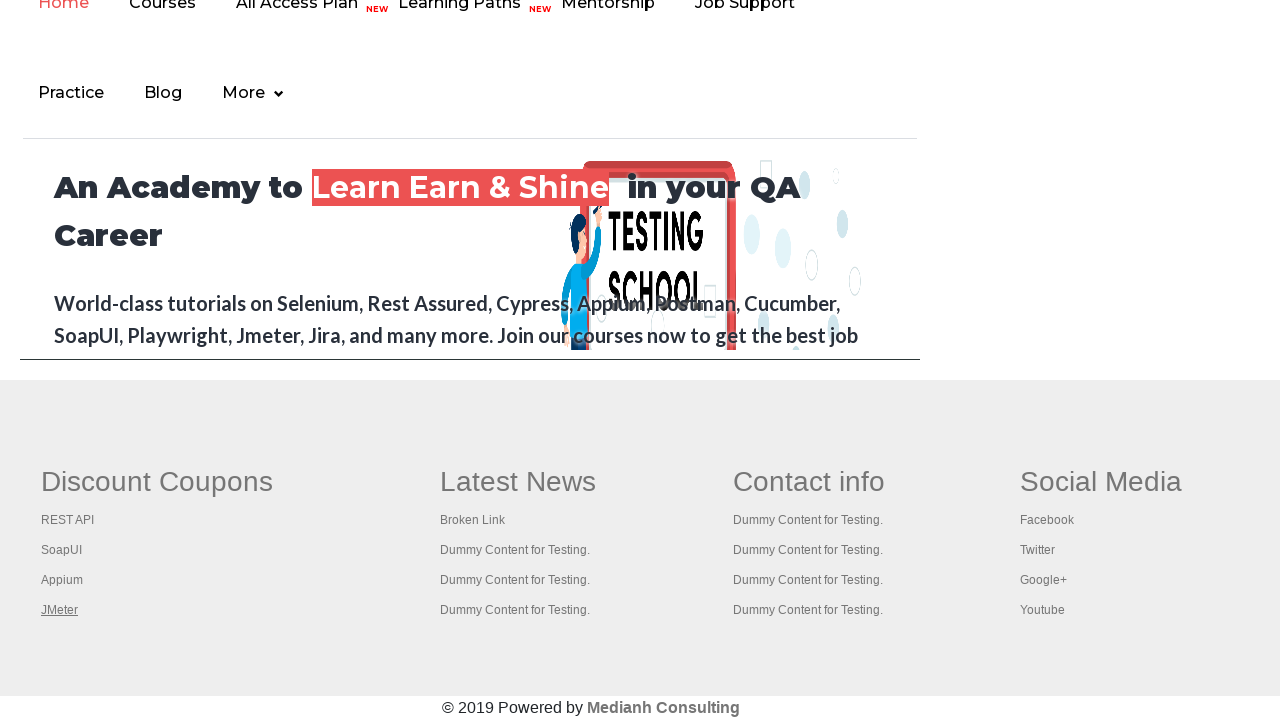

Closed new tab for footer link 4
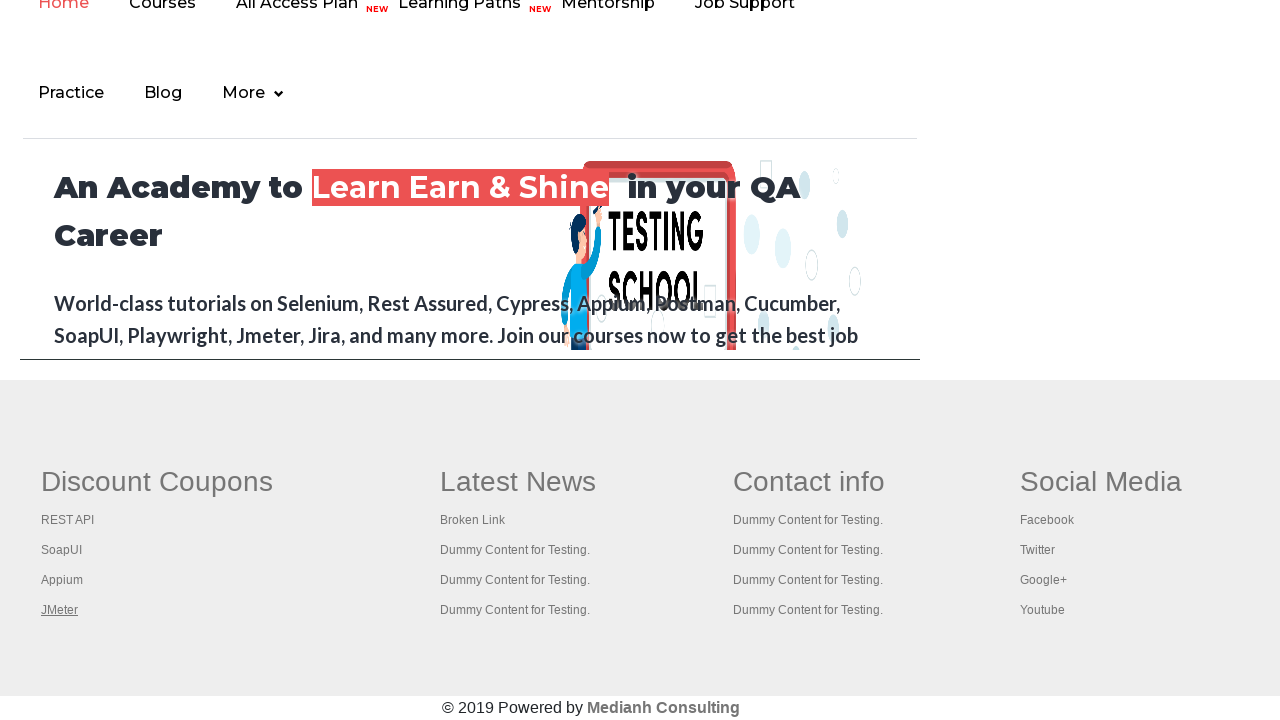

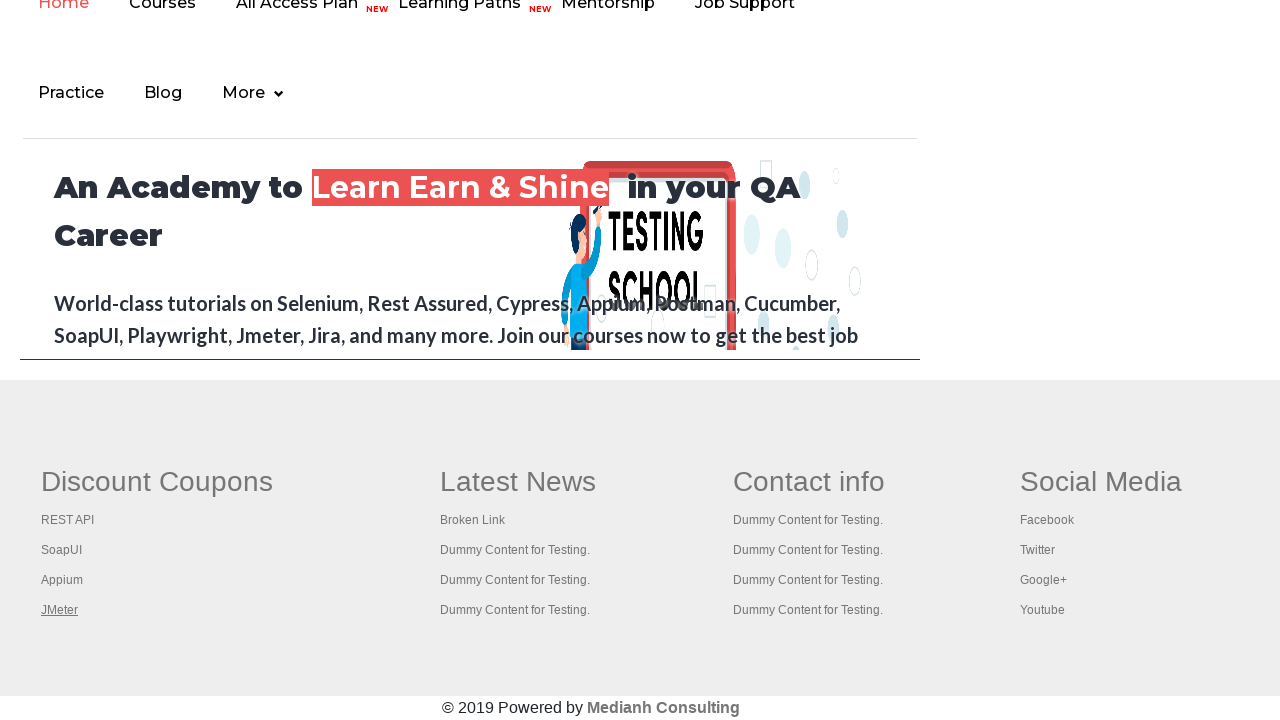